Fills out the RPA Challenge form with test data including first name, last name, company name, role, address, email, and phone number fields.

Starting URL: https://rpachallenge.com/

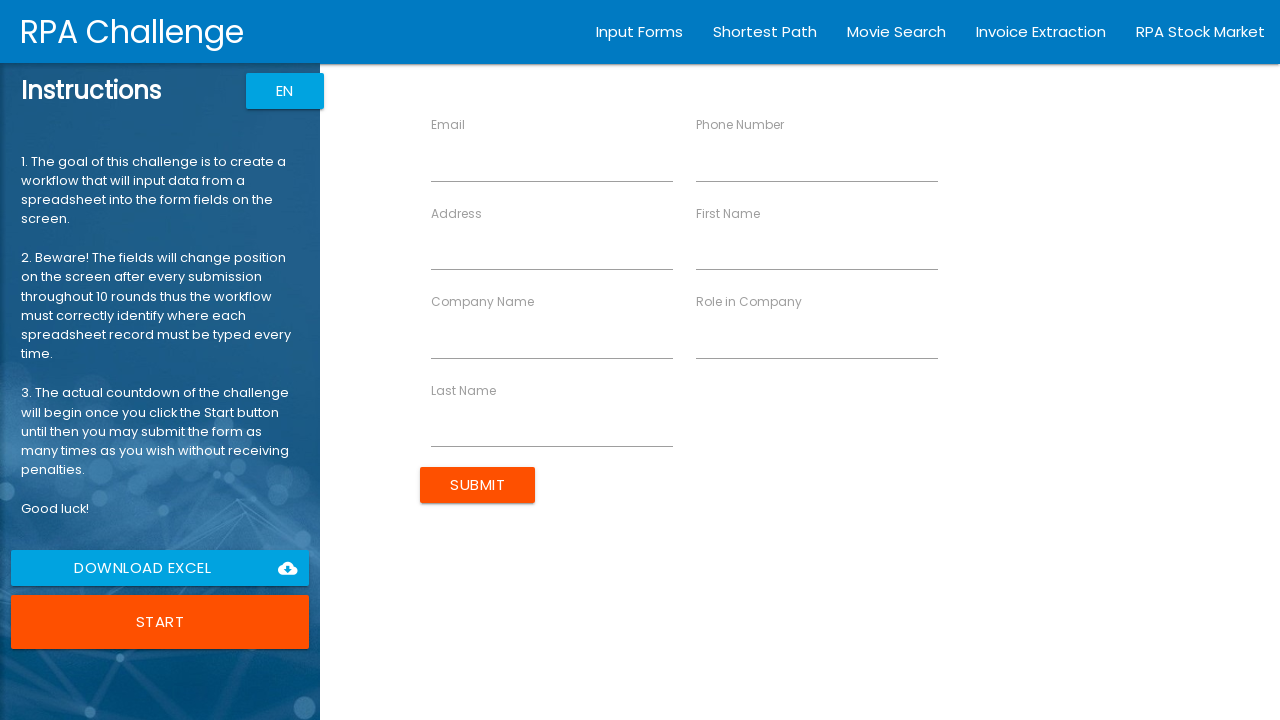

Waited for page to fully load (networkidle)
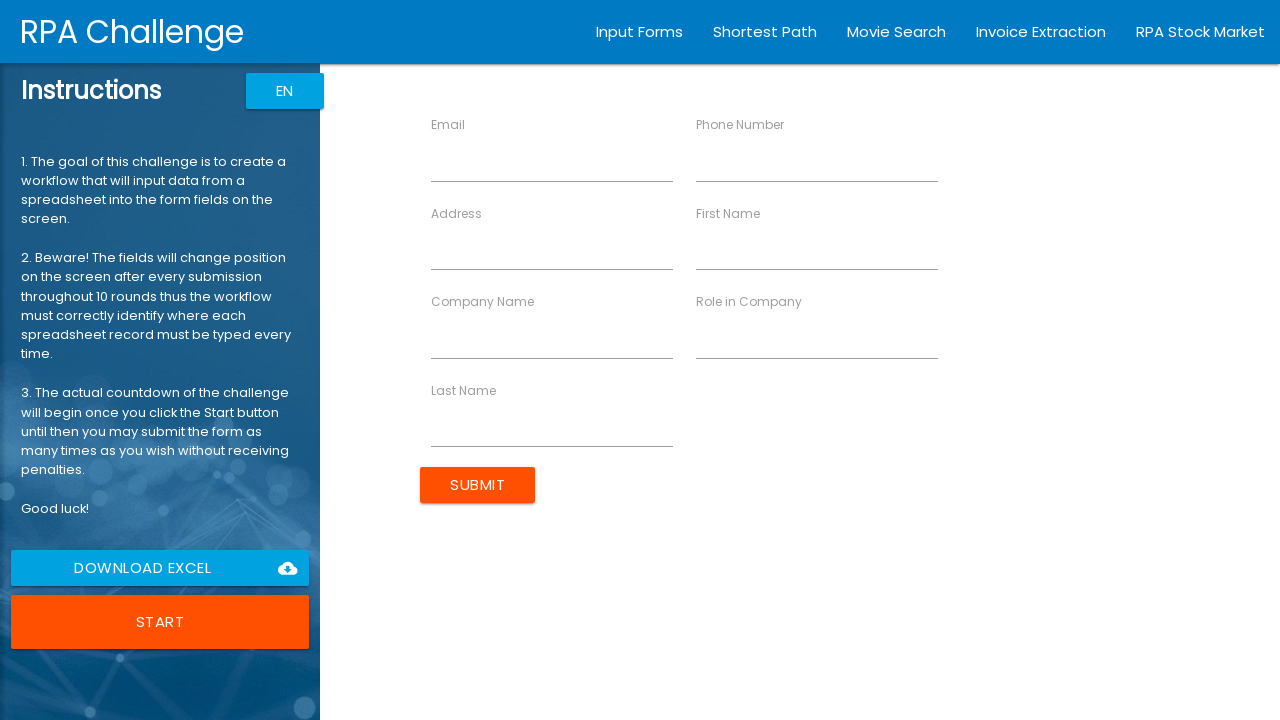

Filled first name field with 'Jennifer' on //*[contains(@ng-reflect-name,'labelFirstName')]
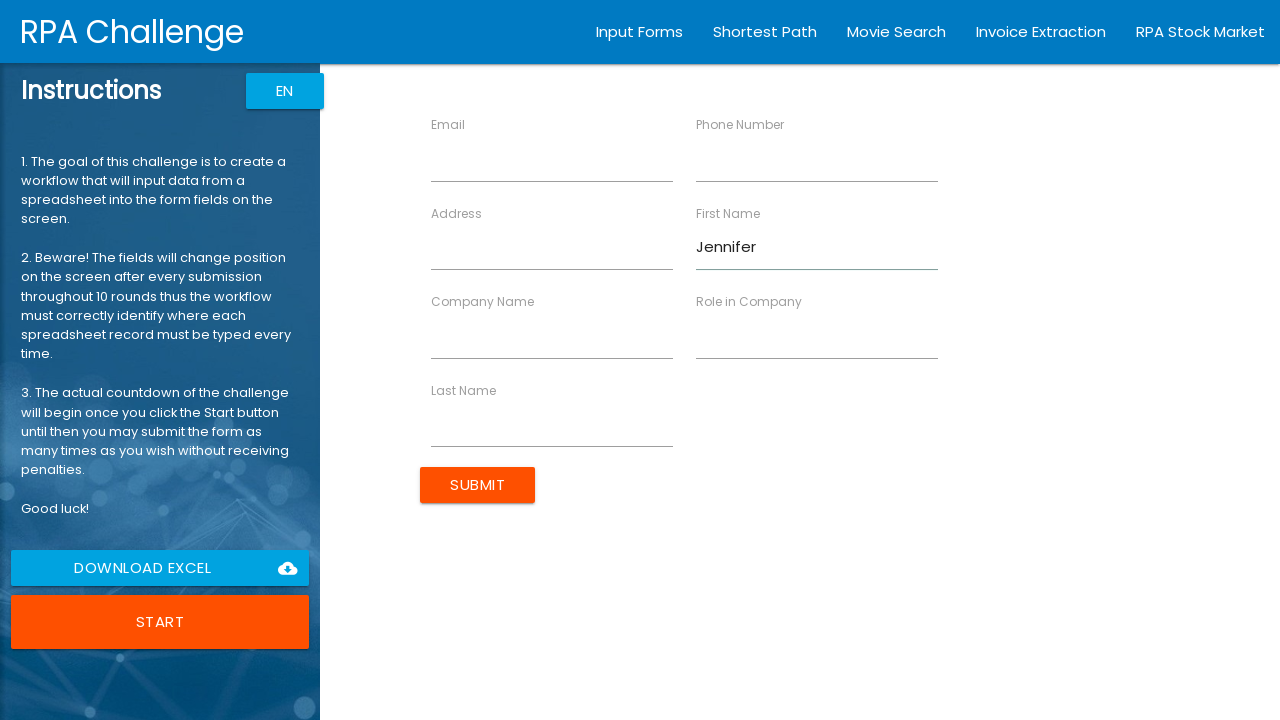

Filled last name field with 'Martinez' on //*[contains(@ng-reflect-name,'labelLastName')]
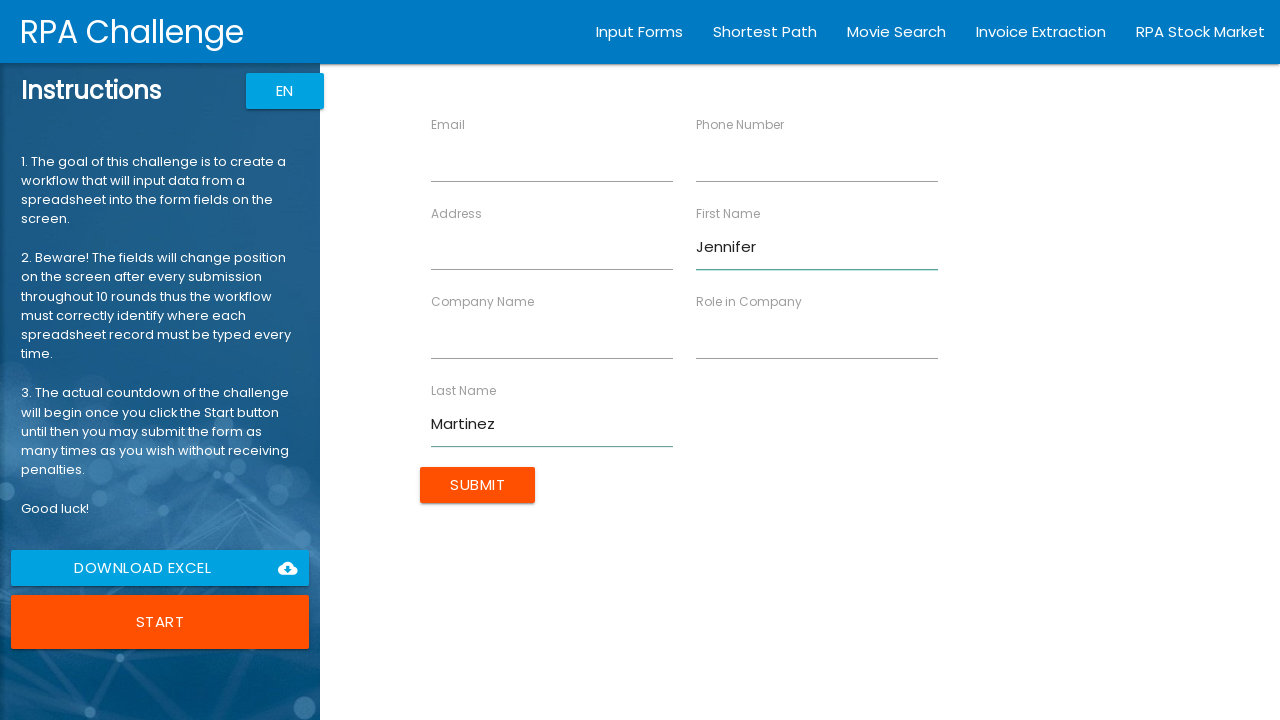

Filled company name field with 'TechCorp Industries' on //*[contains(@ng-reflect-name,'labelCompanyName')]
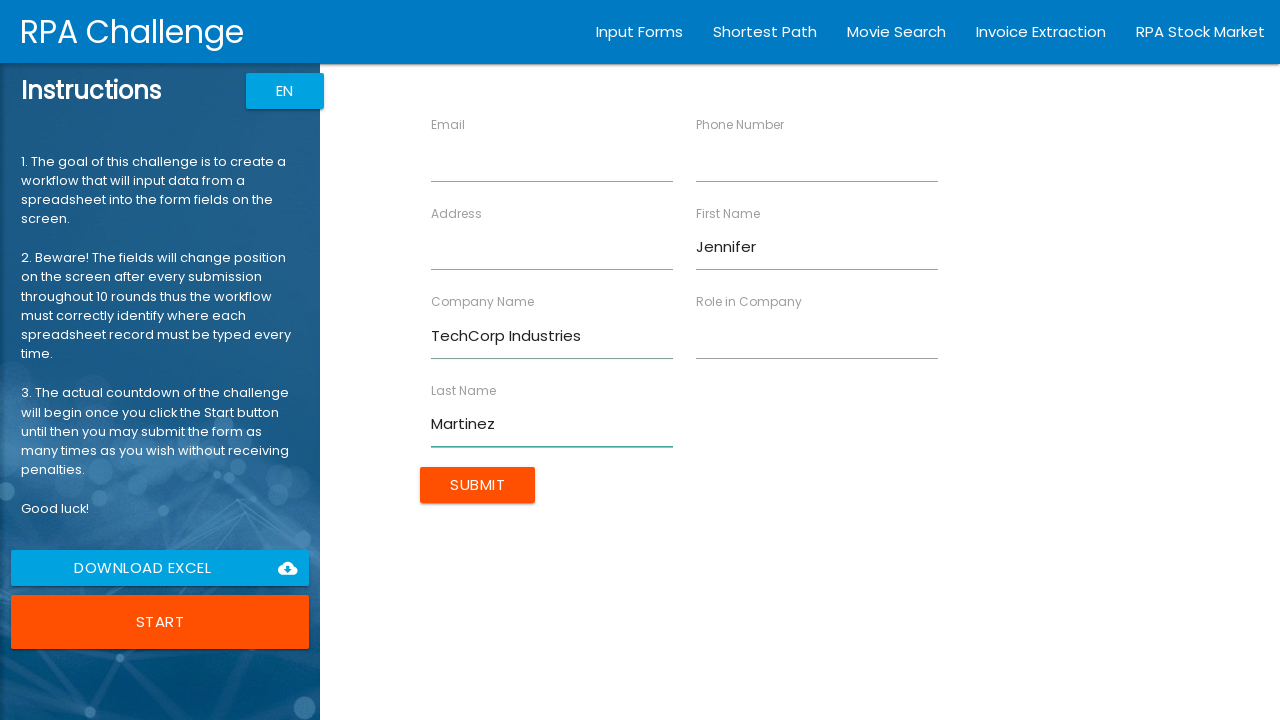

Filled role field with 'Software Engineer' on //*[contains(@ng-reflect-name,'labelRole')]
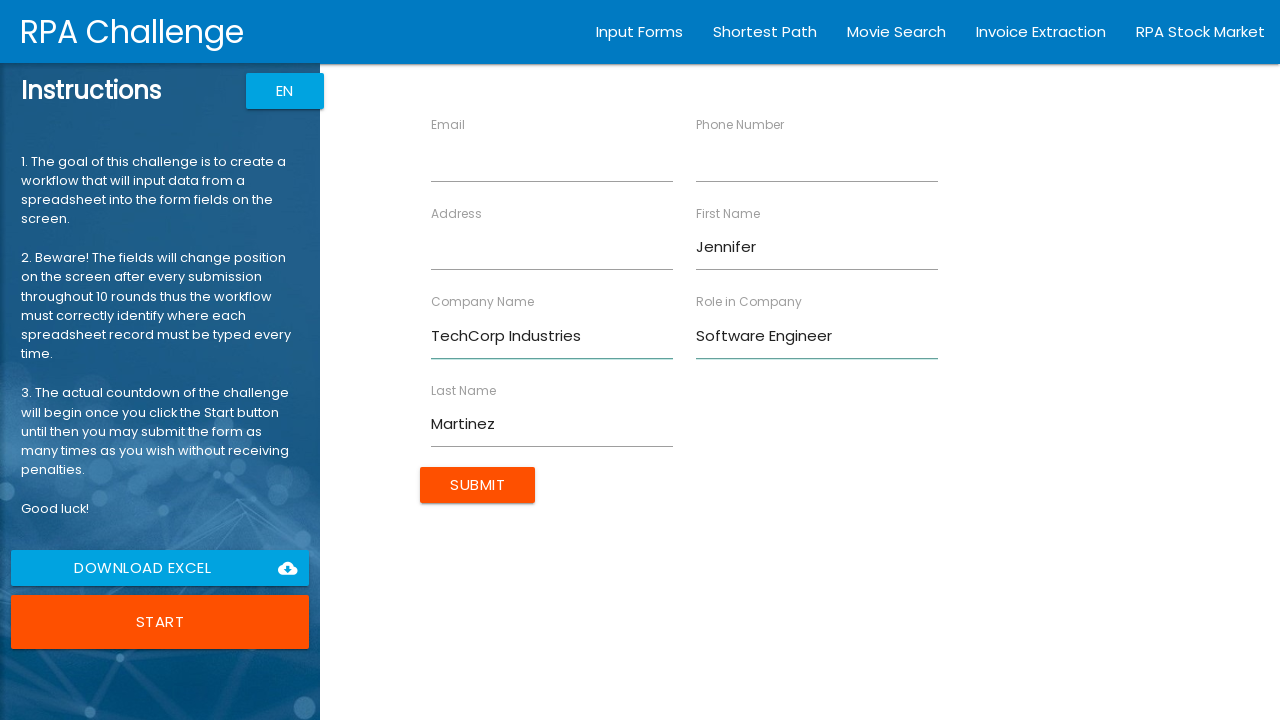

Filled address field with '456 Oak Avenue, Suite 200' on //*[contains(@ng-reflect-name,'labelAddress')]
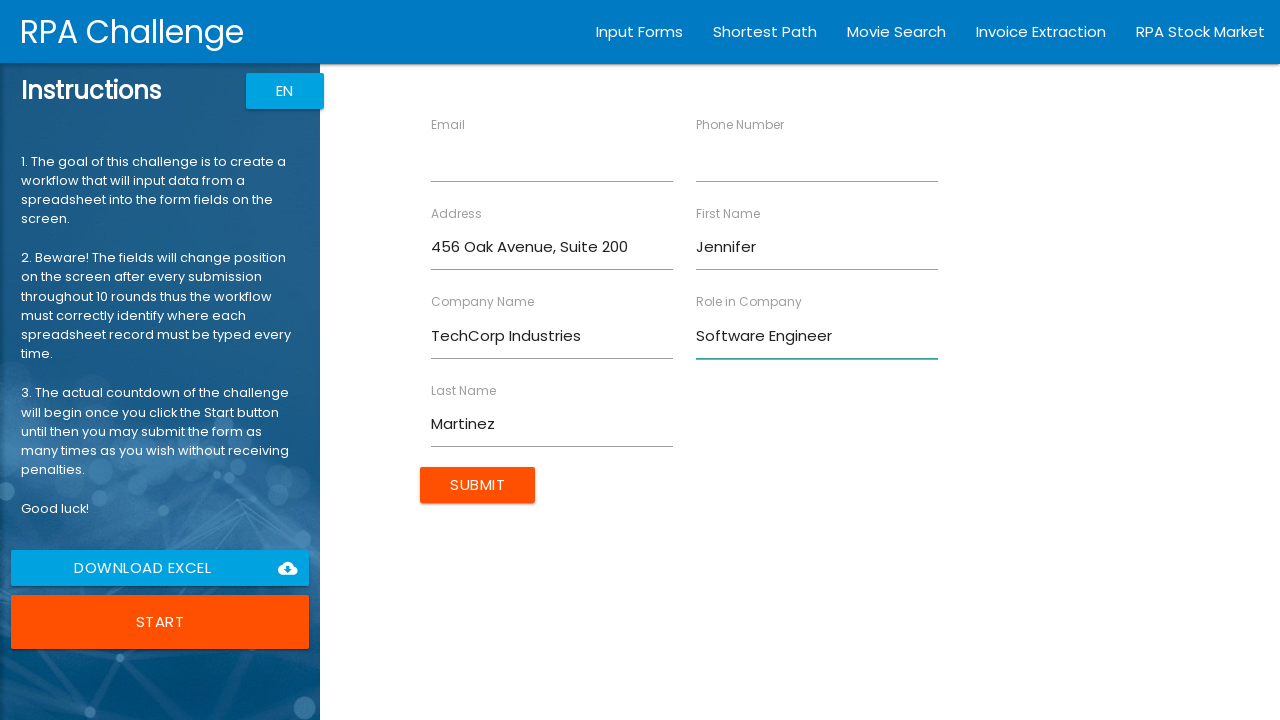

Filled email field with 'jennifer.martinez@techcorp.com' on //*[contains(@ng-reflect-name,'labelEmail')]
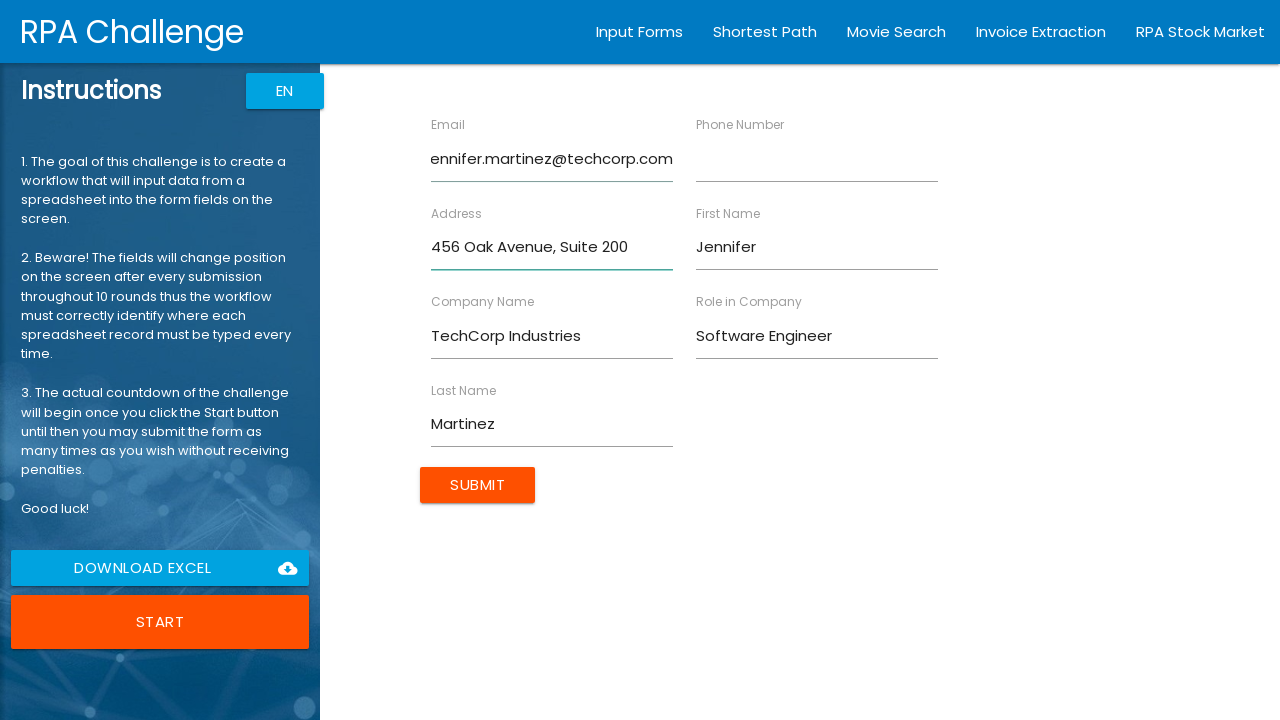

Filled phone field with '5551234567' on //*[contains(@ng-reflect-name,'labelPhone')]
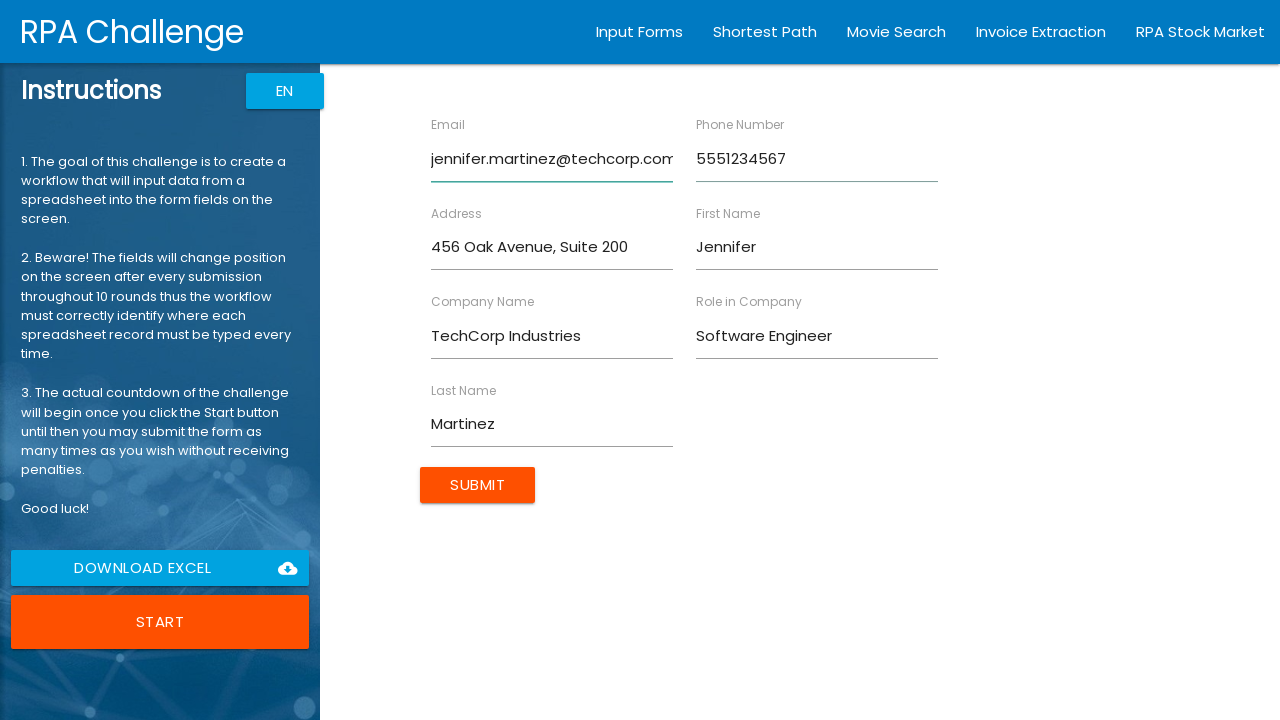

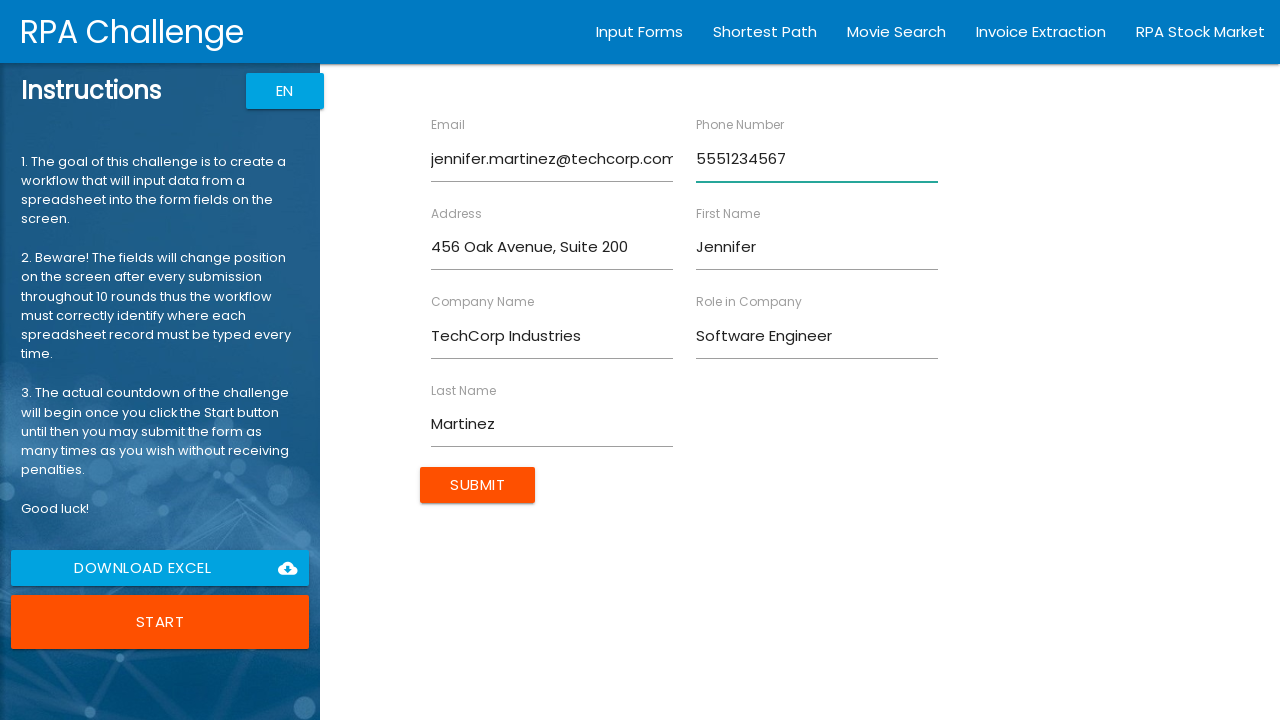